Tests the AngularJS homepage by entering a name in the input field and verifying the greeting message displays correctly

Starting URL: http://www.angularjs.org

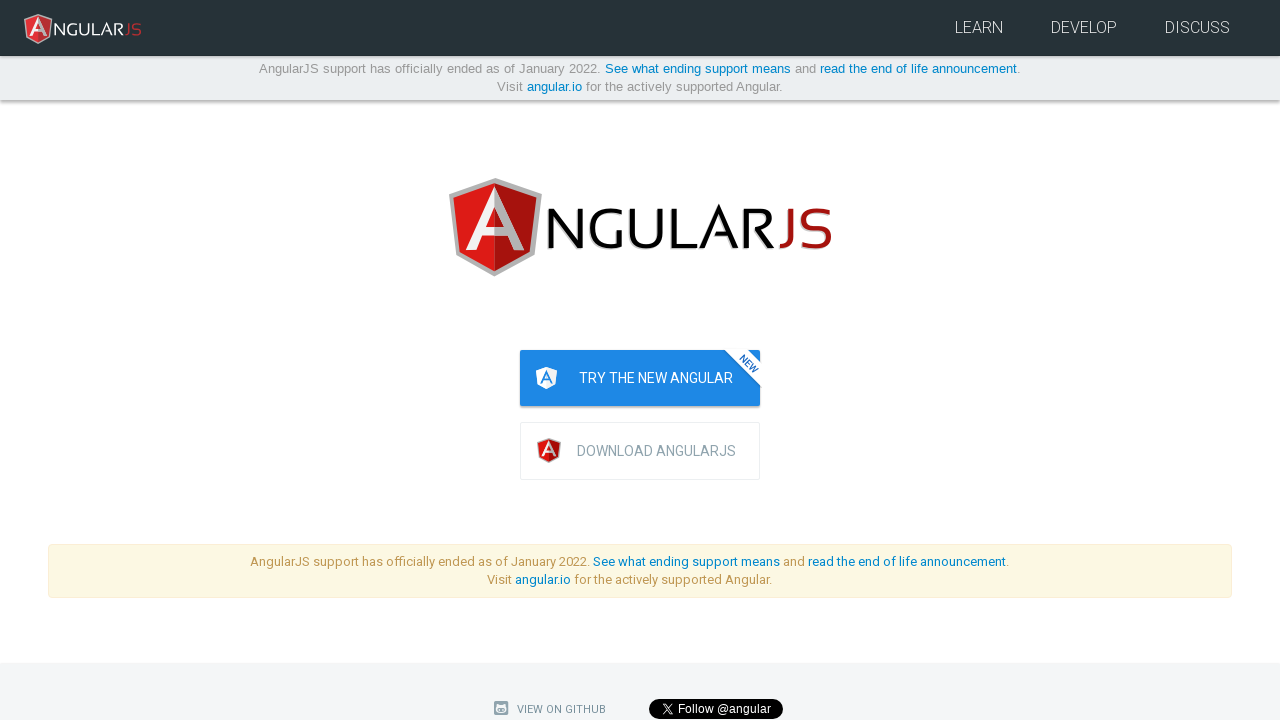

Navigated to AngularJS homepage
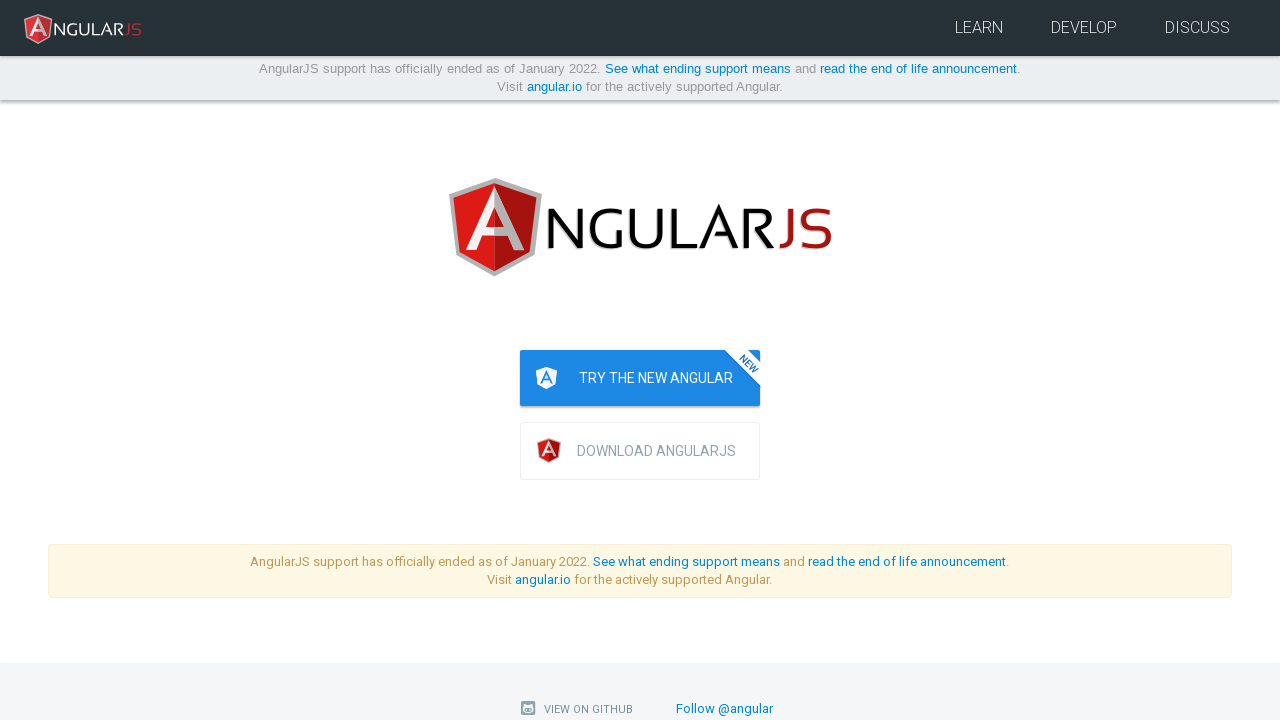

Filled name input field with 'Julie' on input[ng-model='yourName']
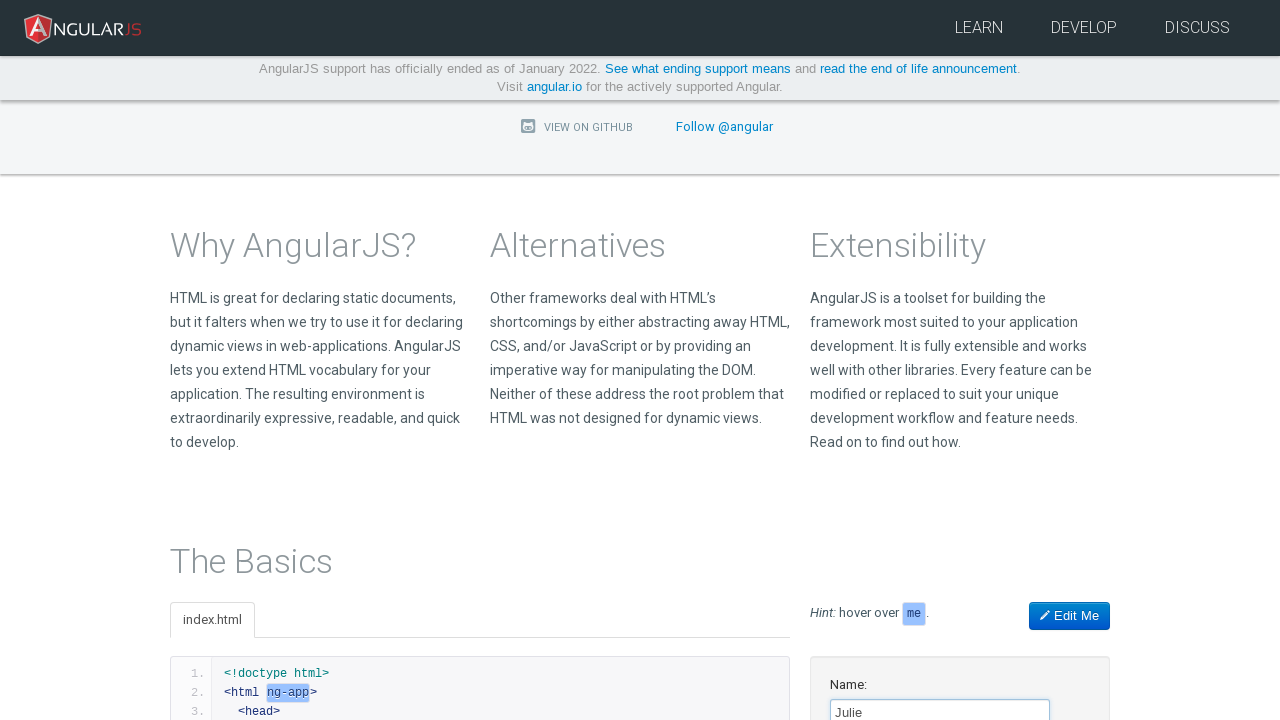

Greeting message 'Hello Julie!' appeared
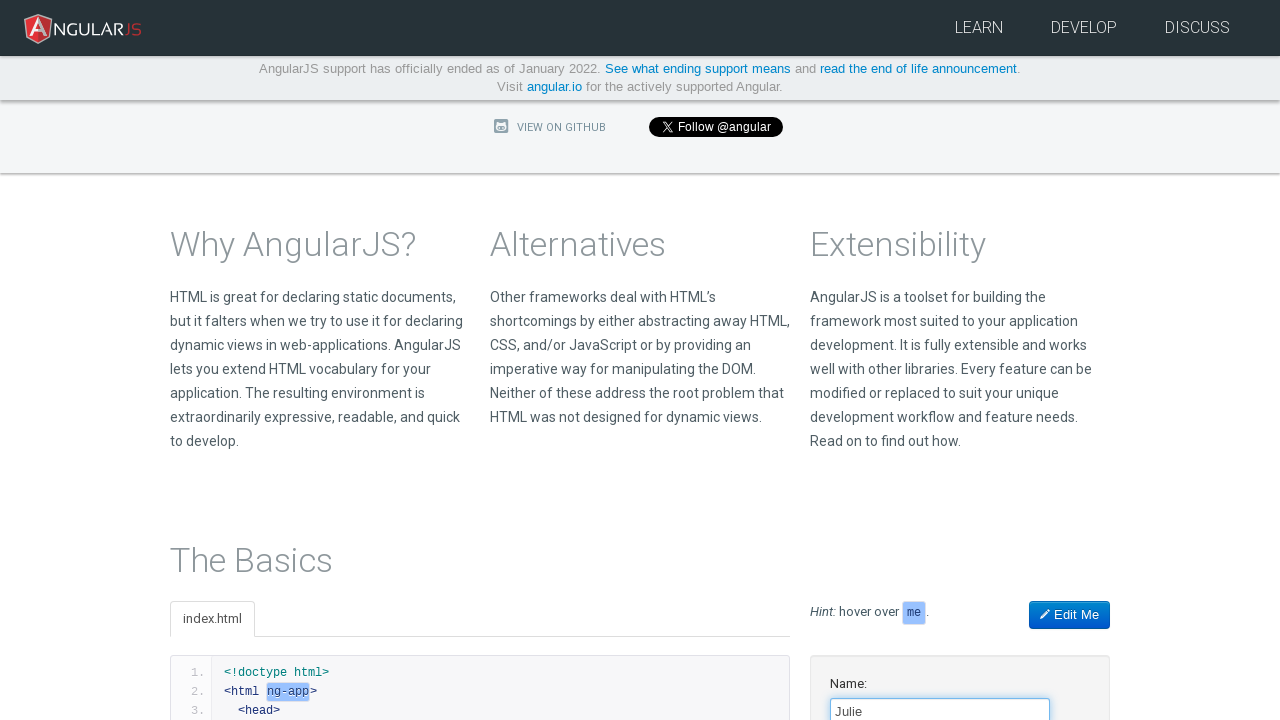

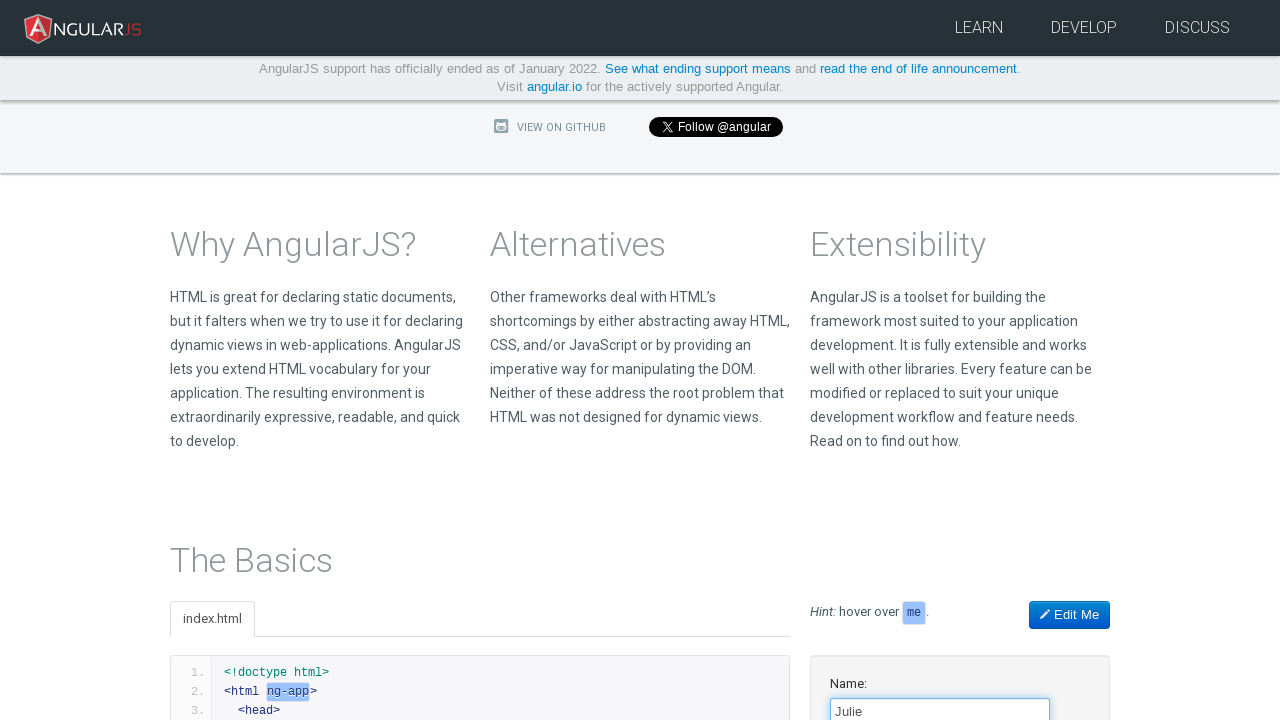